Tests radio button functionality by checking element properties and clicking on an age range radio button

Starting URL: http://syntaxprojects.com/basic-radiobutton-demo.php

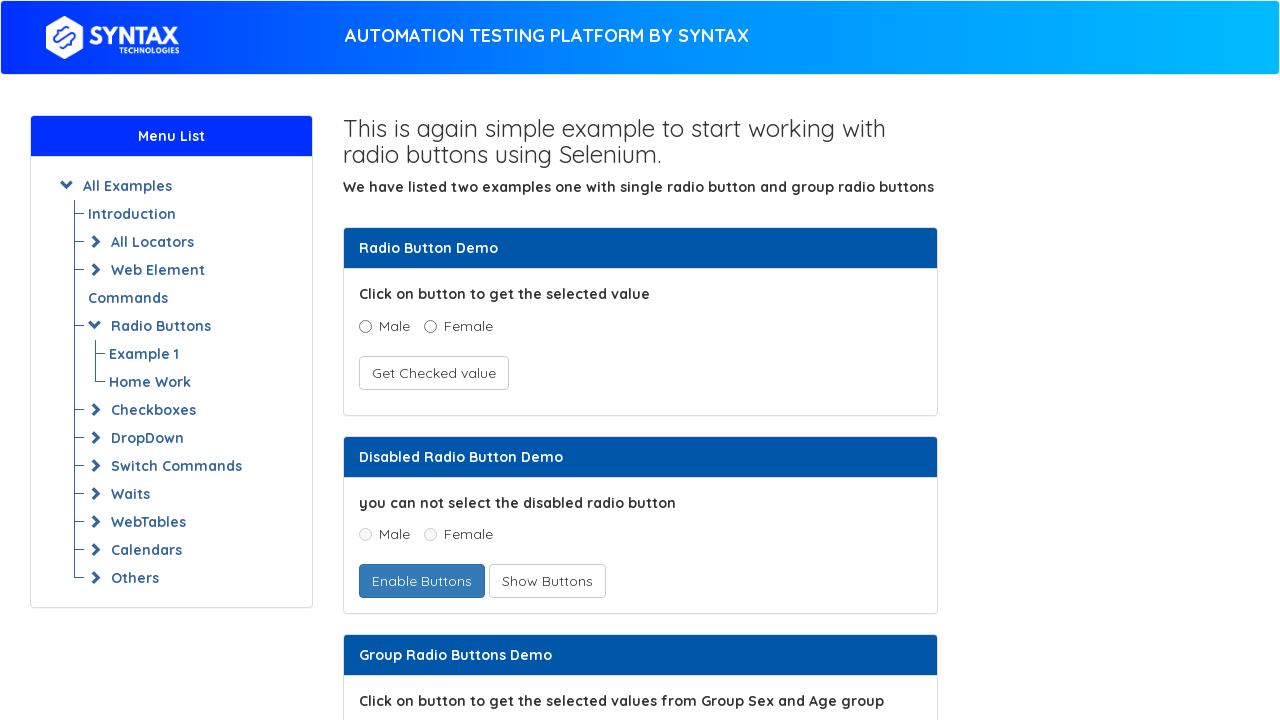

Located age radio button label for '5 to 15'
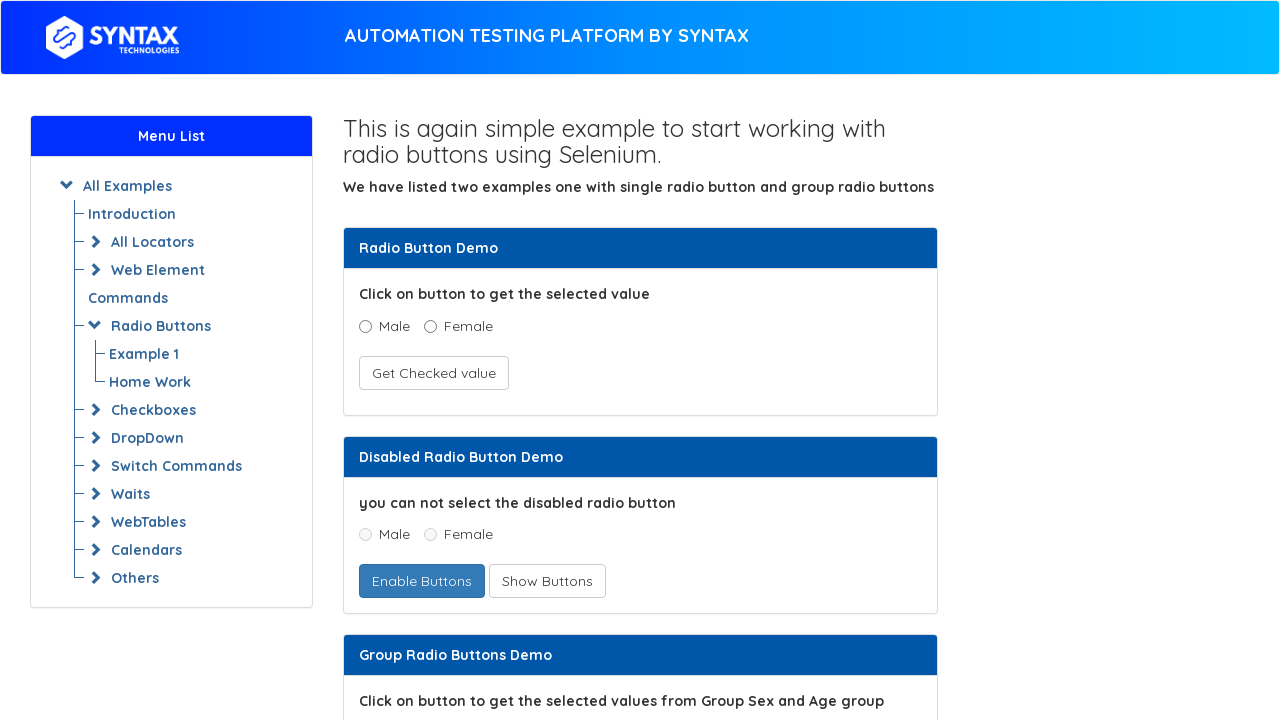

Checked radio button enabled status: True
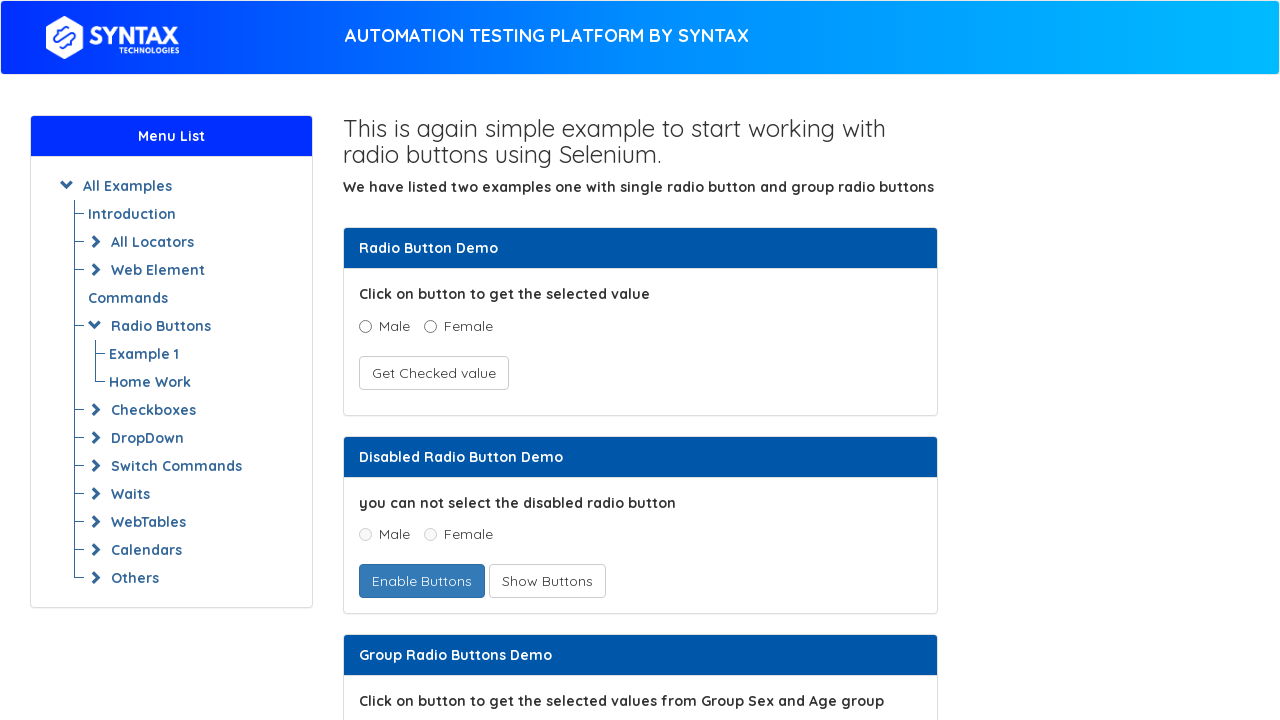

Checked radio button visibility: True
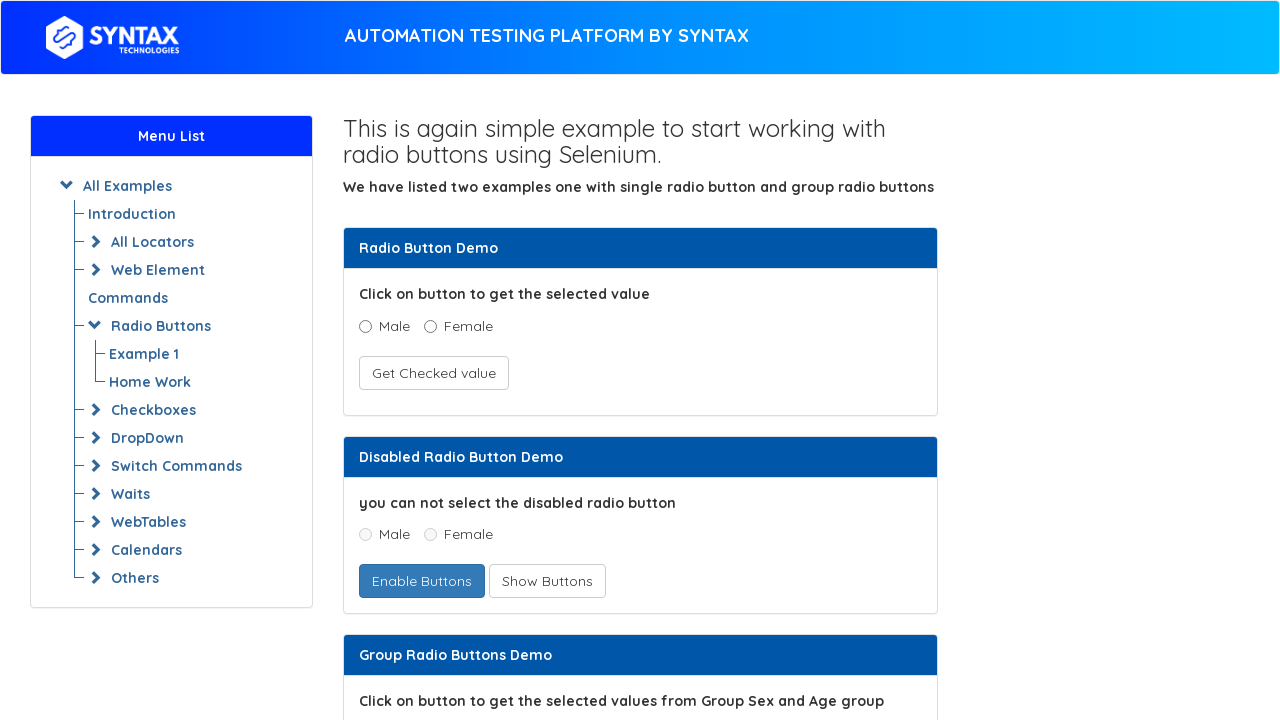

Located radio input element for '5 to 15'
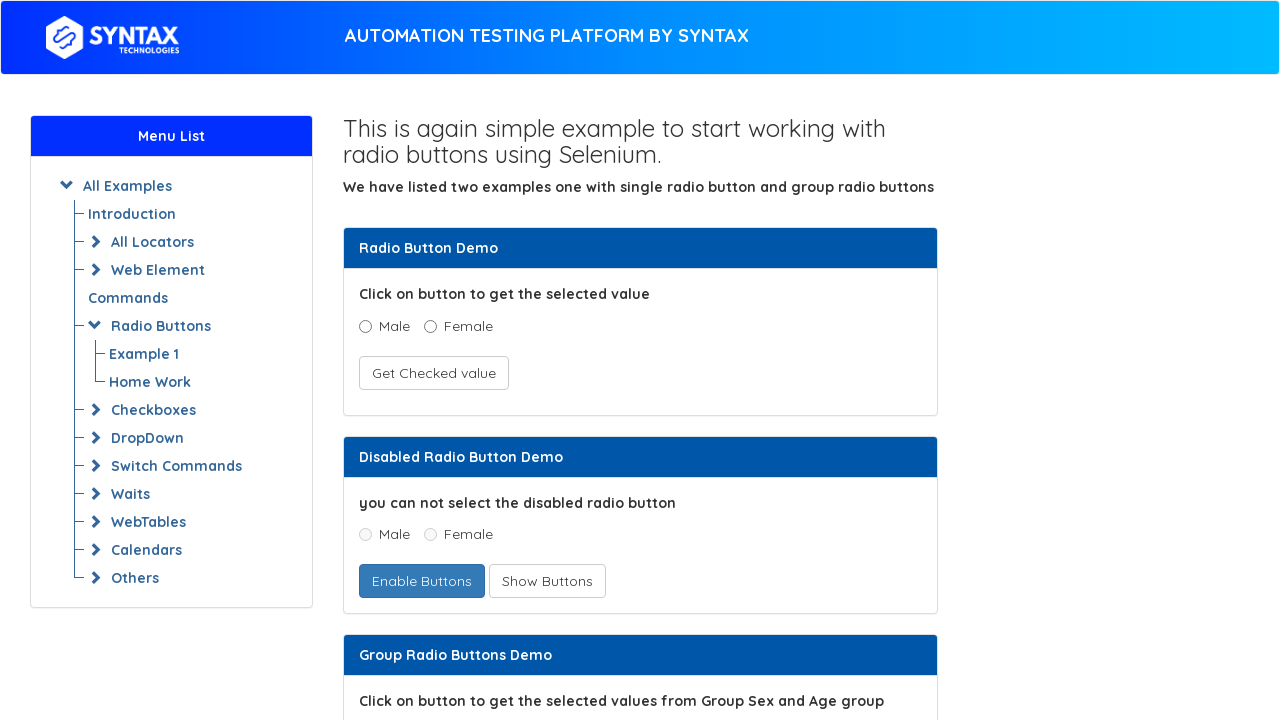

Checked radio button selection status before click: False
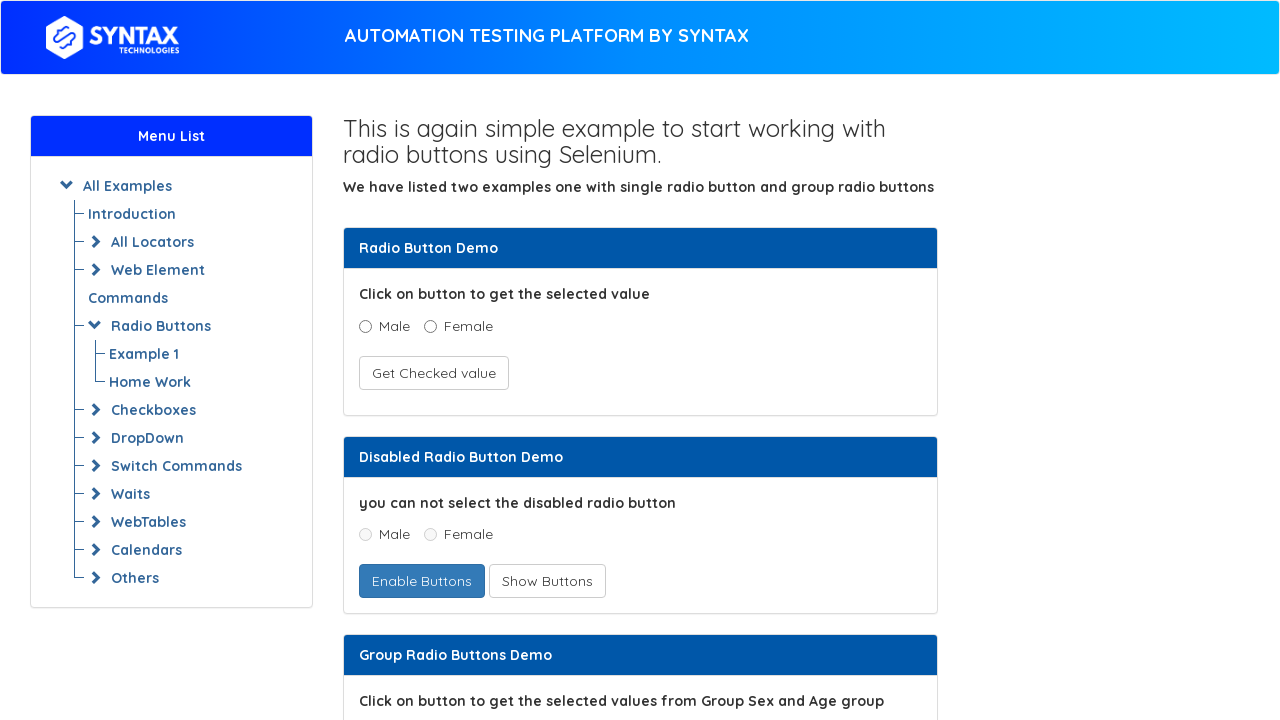

Clicked age radio button for '5 to 15' at (464, 361) on xpath=//label[text()='5 to 15']
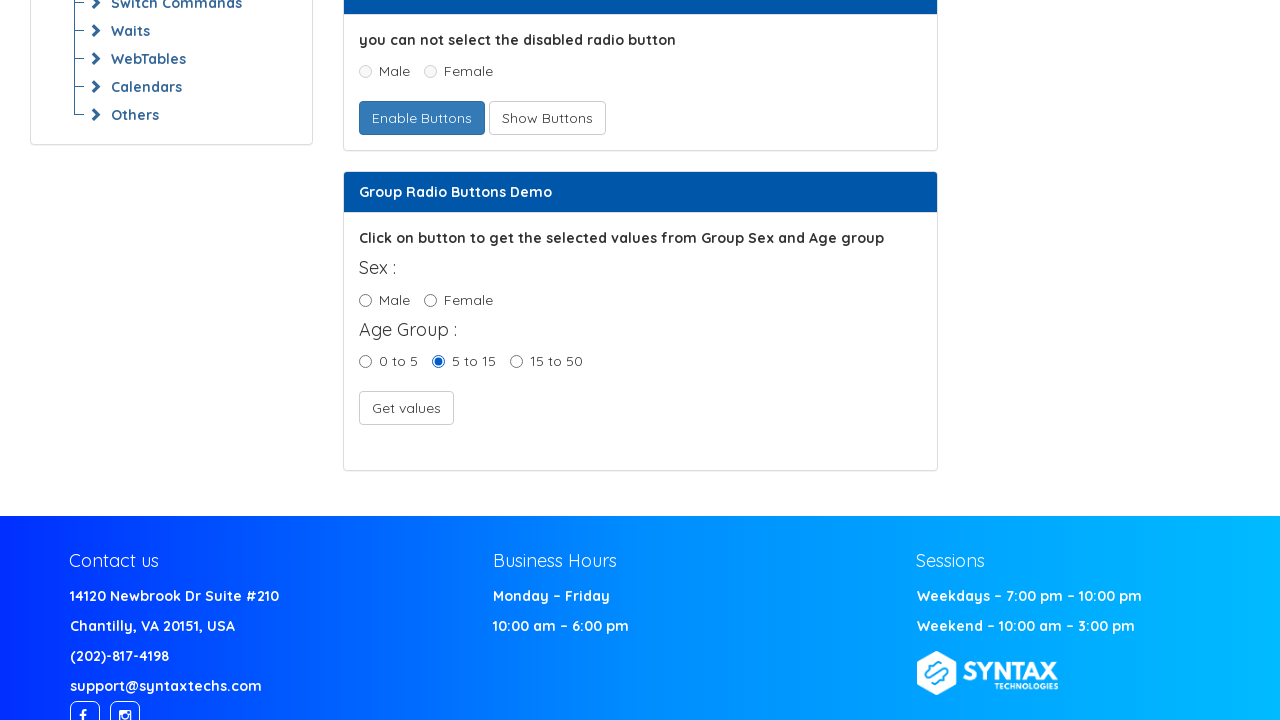

Checked radio button selection status after click: True
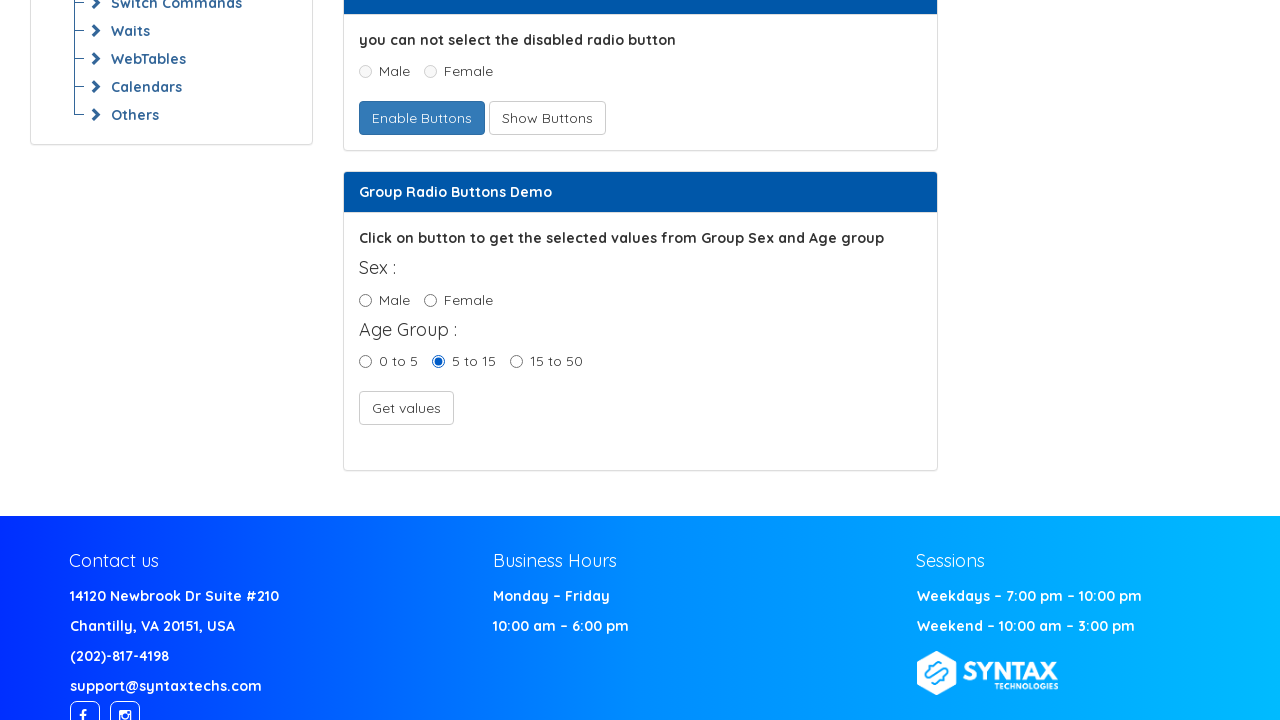

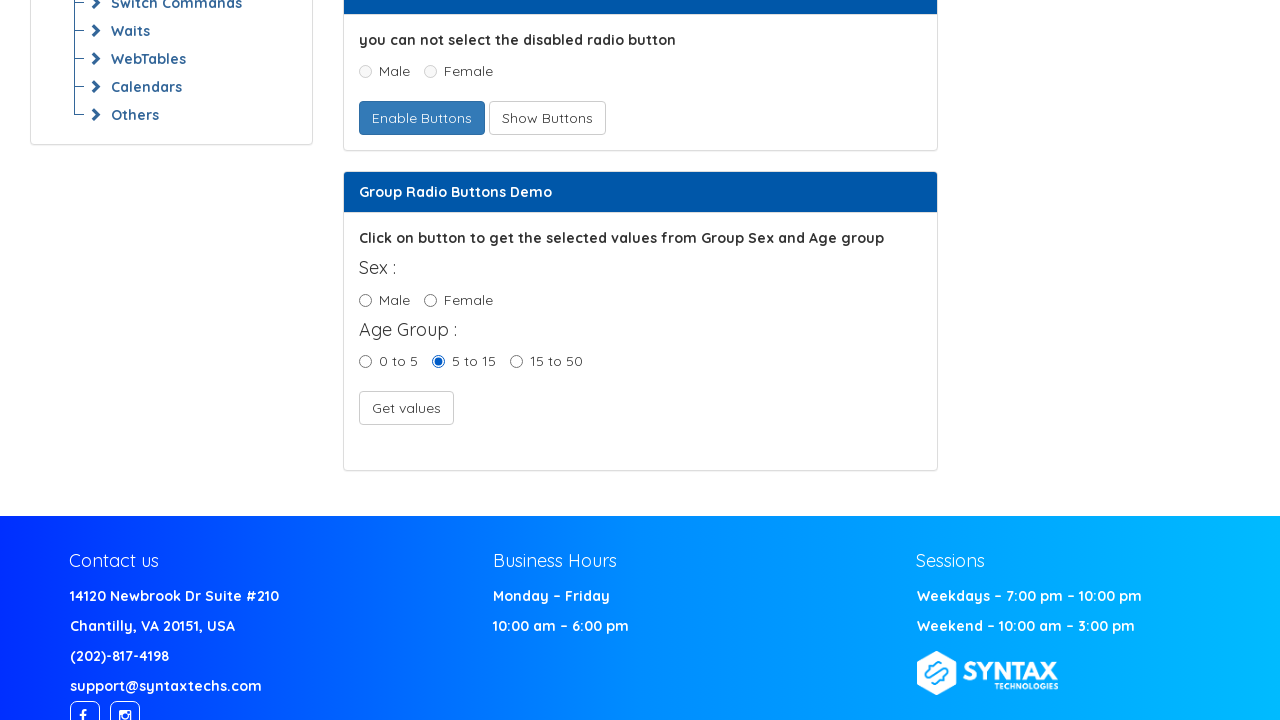